Tests adding a Delete button and then removing it by clicking the Delete button

Starting URL: https://the-internet.herokuapp.com/add_remove_elements/

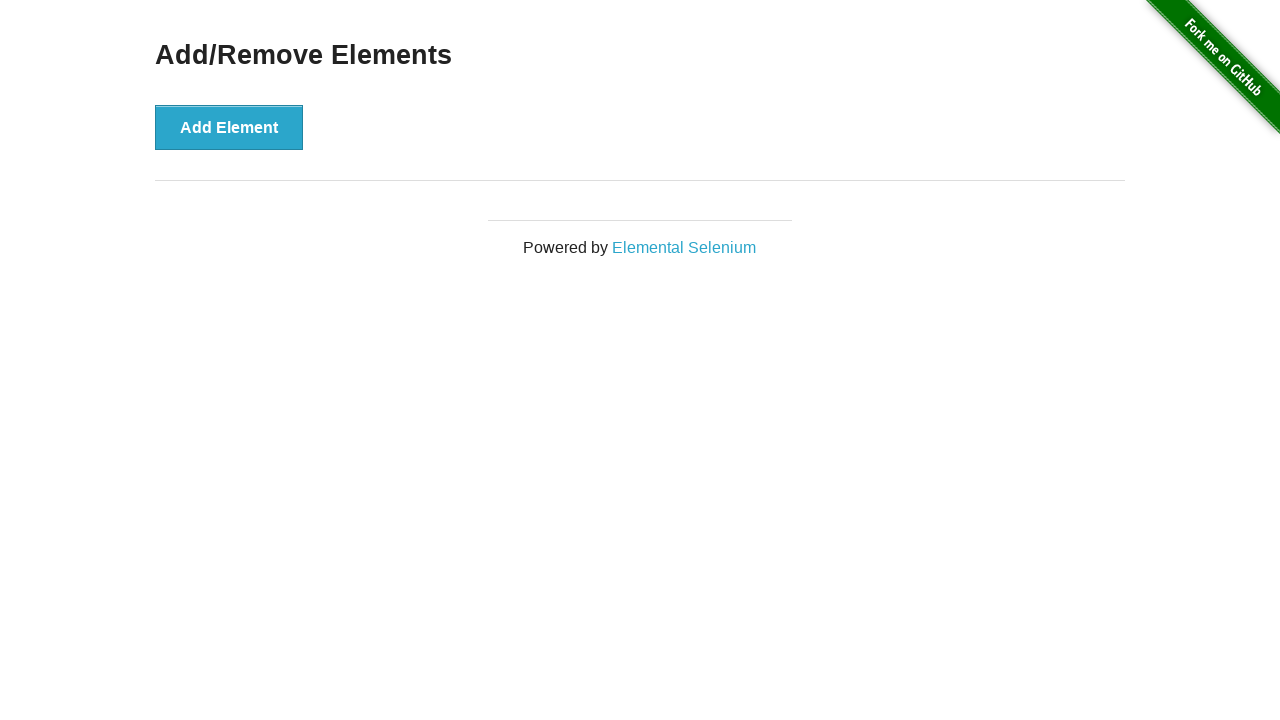

Clicked Add Element button to add a Delete button at (229, 127) on button >> internal:has-text="Add Element"i
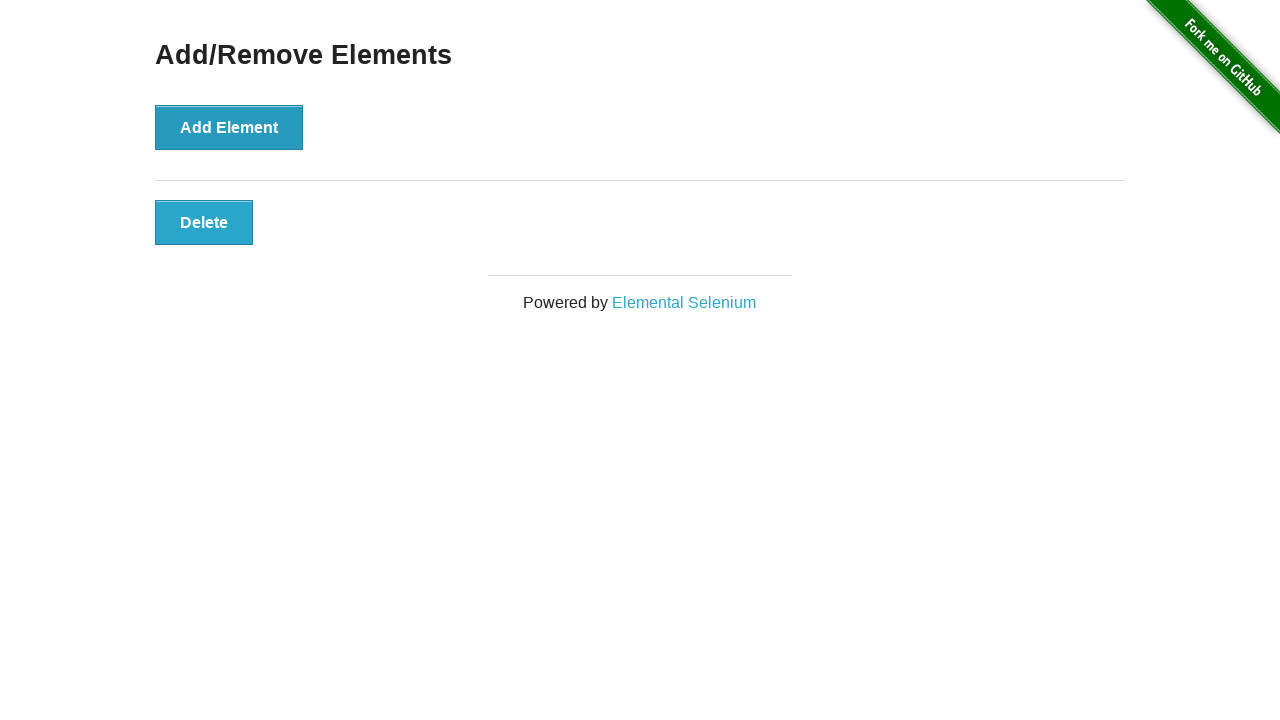

Verified that one Delete button was added
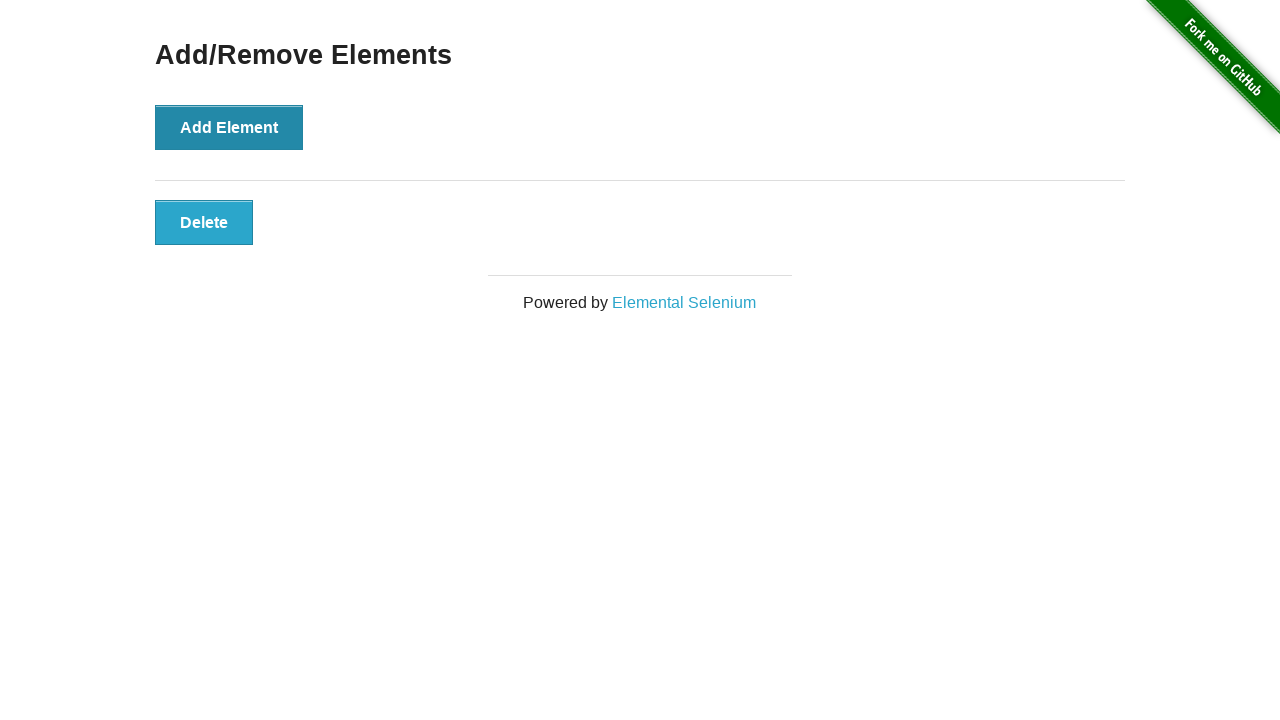

Clicked the Delete button to remove it at (204, 222) on button.added-manually >> nth=0
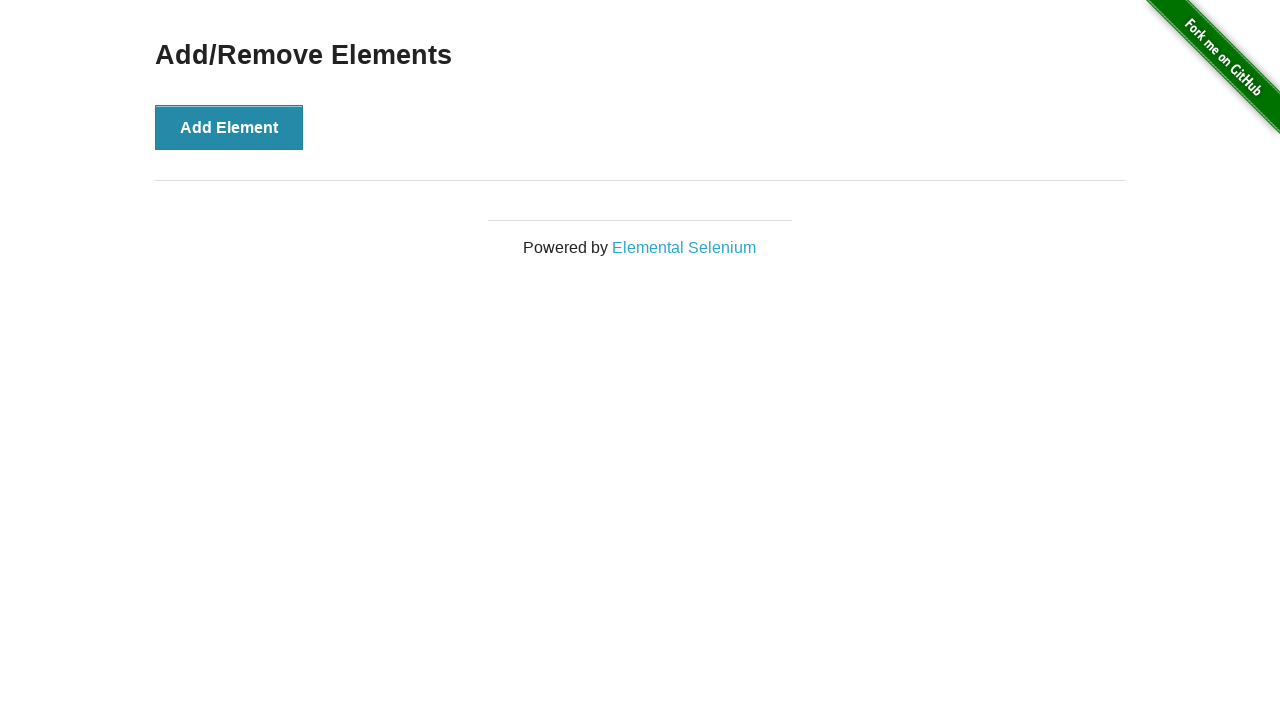

Verified that the Delete button was successfully removed
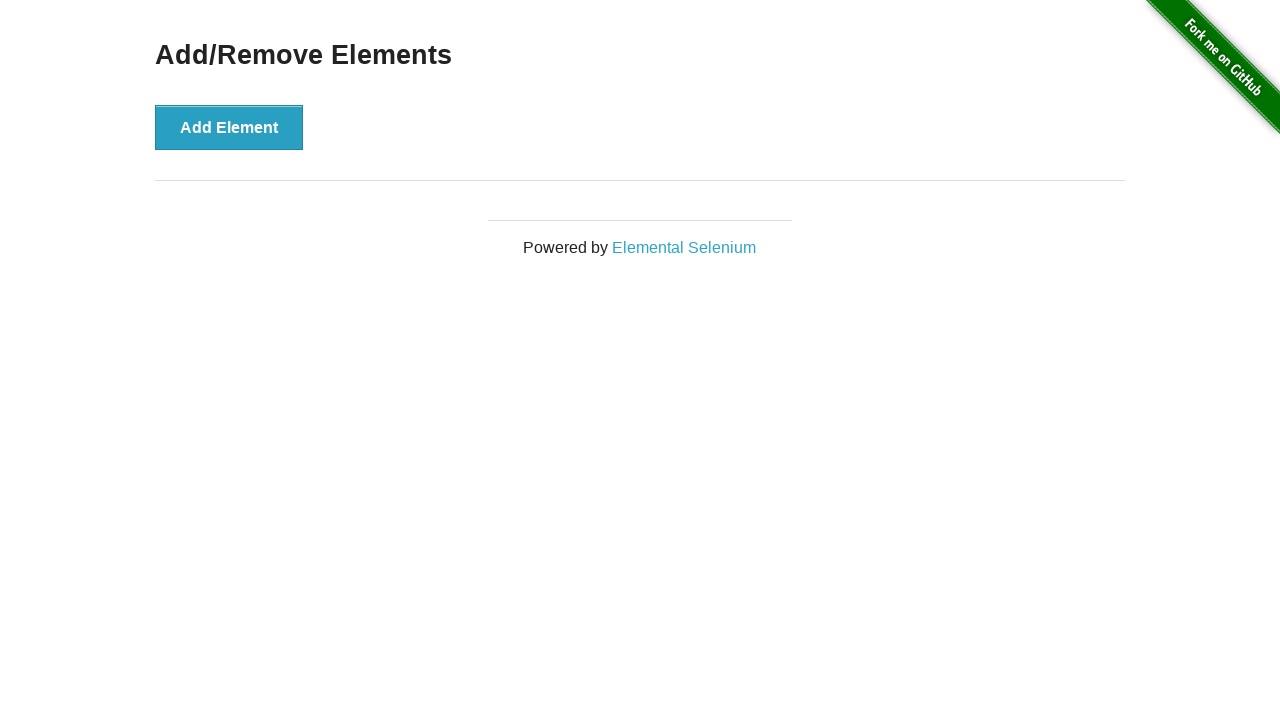

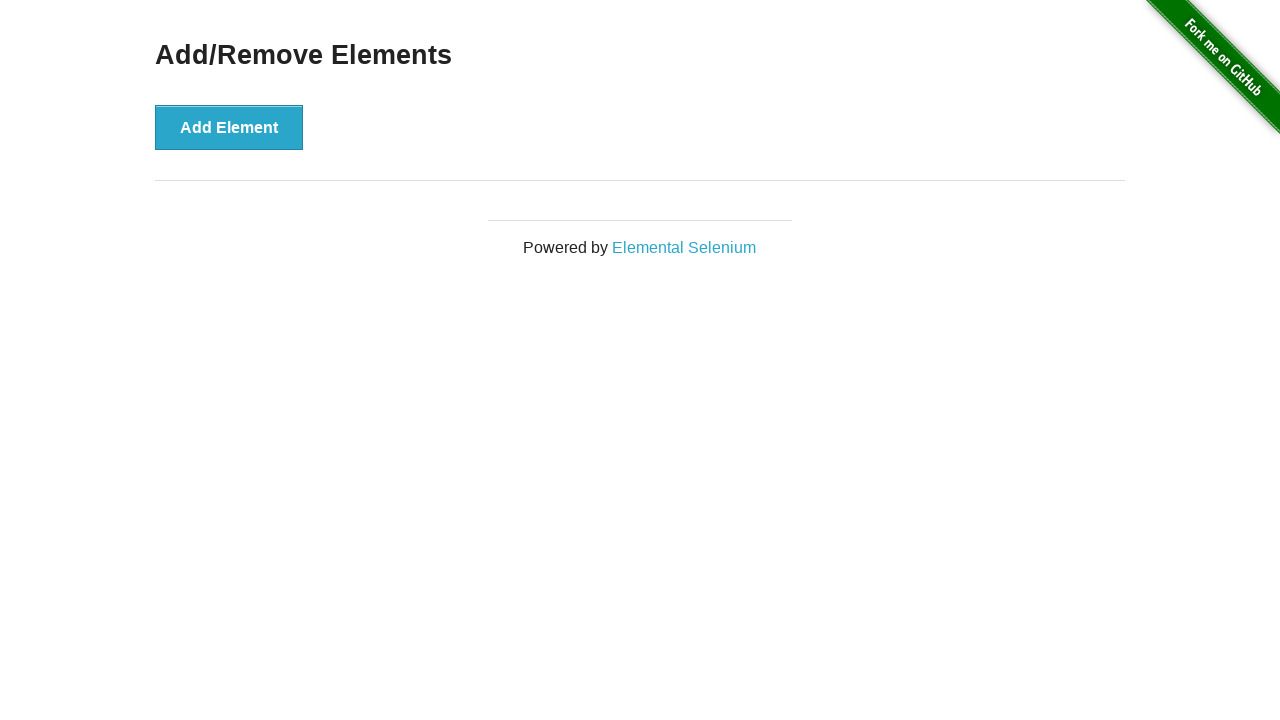